Tests JavaScript confirm alert handling by clicking the confirm button and dismissing the alert dialog that appears.

Starting URL: https://demoqa.com/alerts

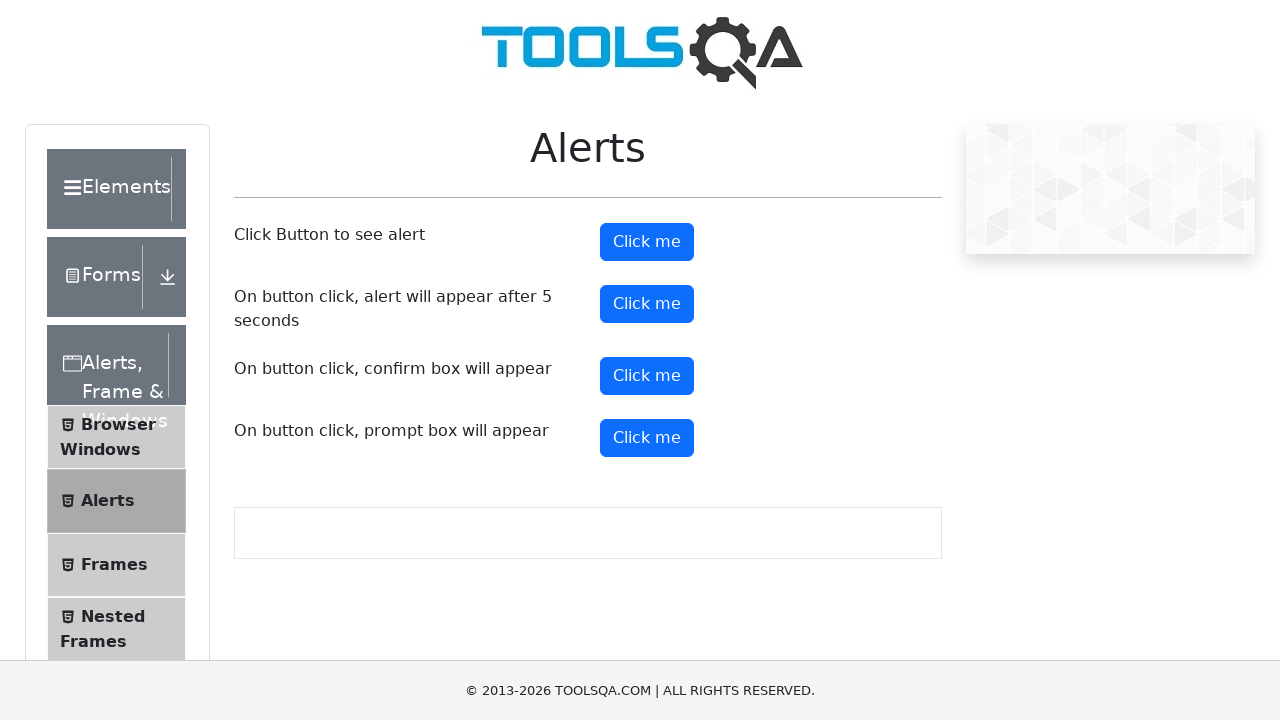

Clicked confirm button to trigger alert dialog at (647, 376) on #confirmButton
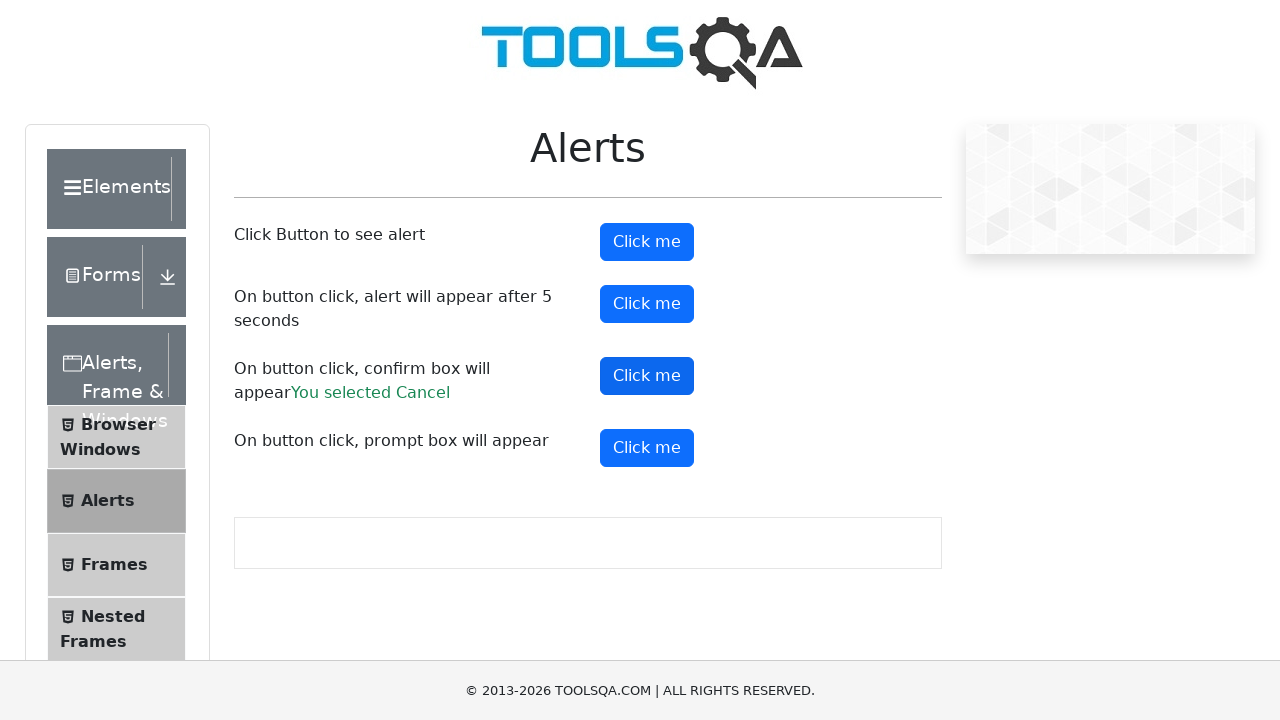

Set up dialog handler to dismiss alerts
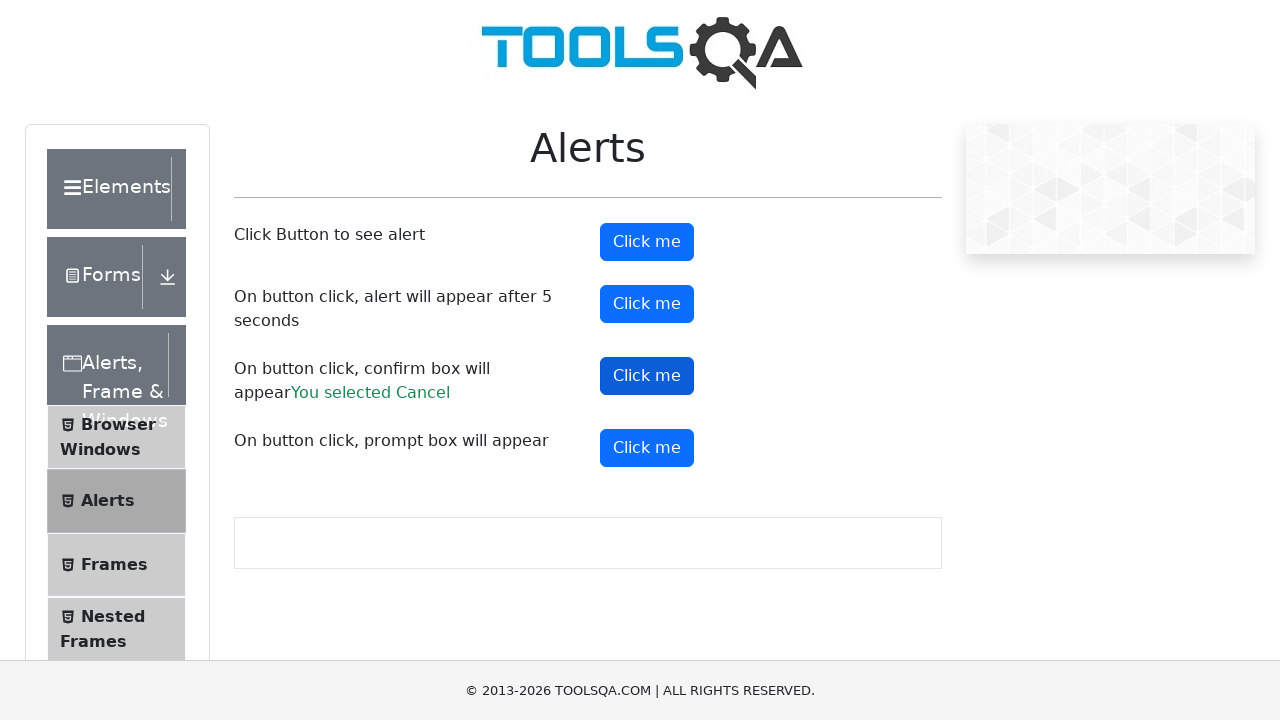

Configured one-time dialog handler to dismiss alert
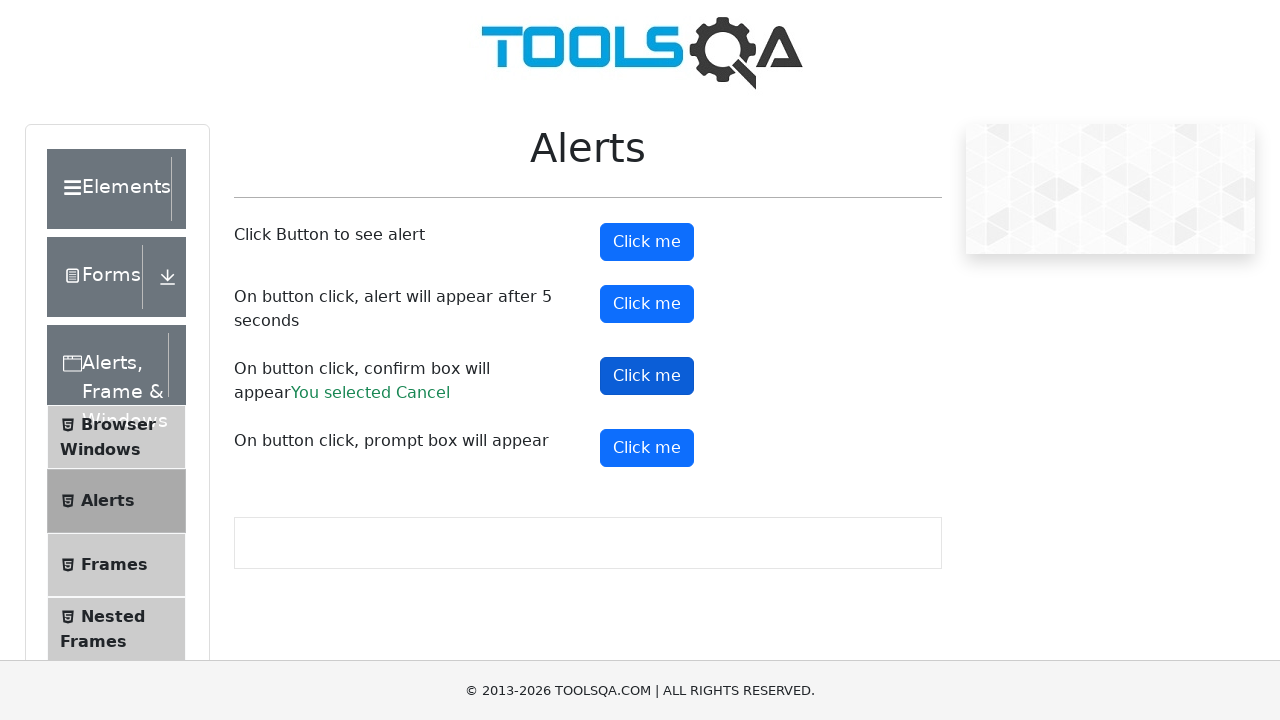

Clicked confirm button to trigger alert with handler in place at (647, 376) on #confirmButton
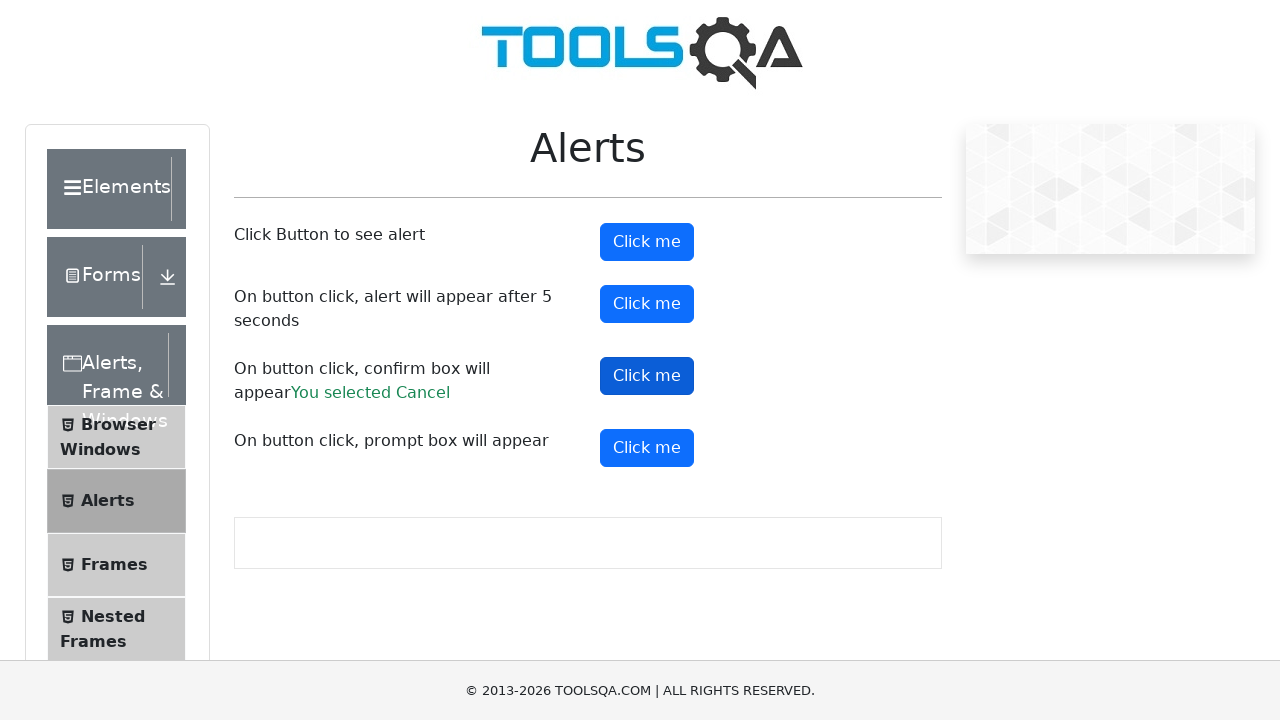

Waited for dialog to be processed and dismissed
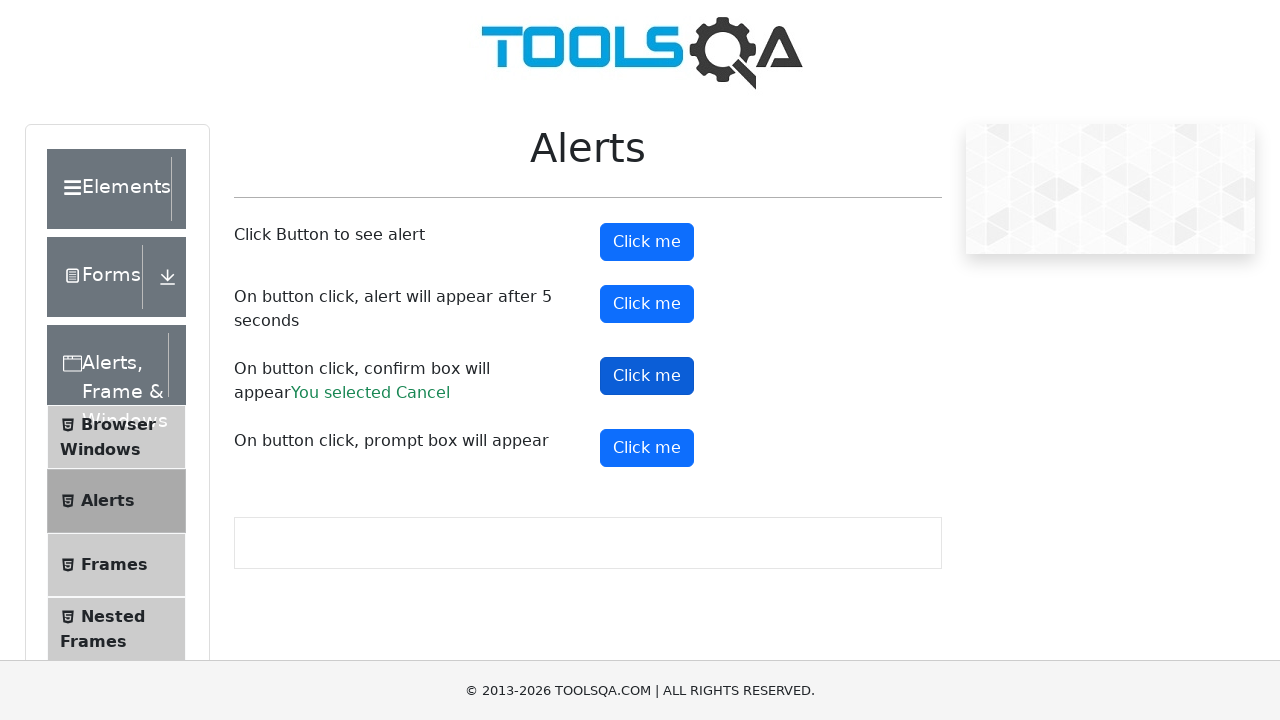

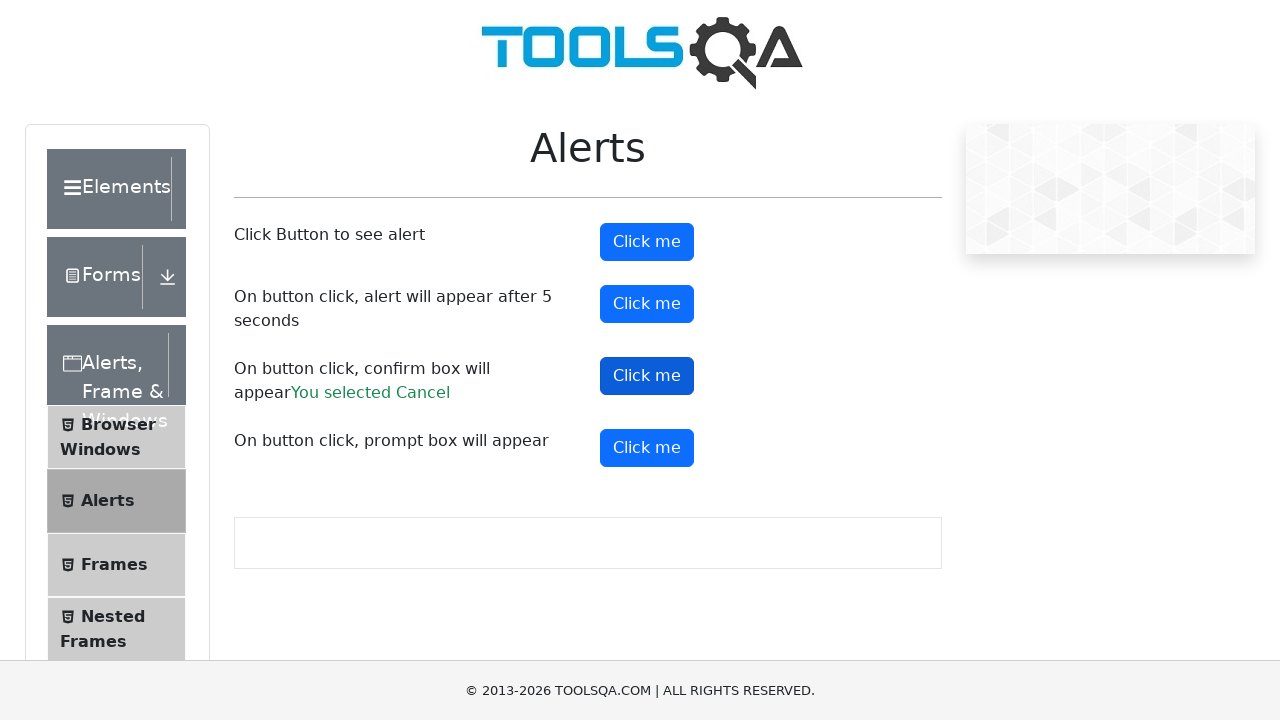